Tests a modern/sweet alert by clicking a button to open it and then closing it with the close button

Starting URL: https://letcode.in/alert

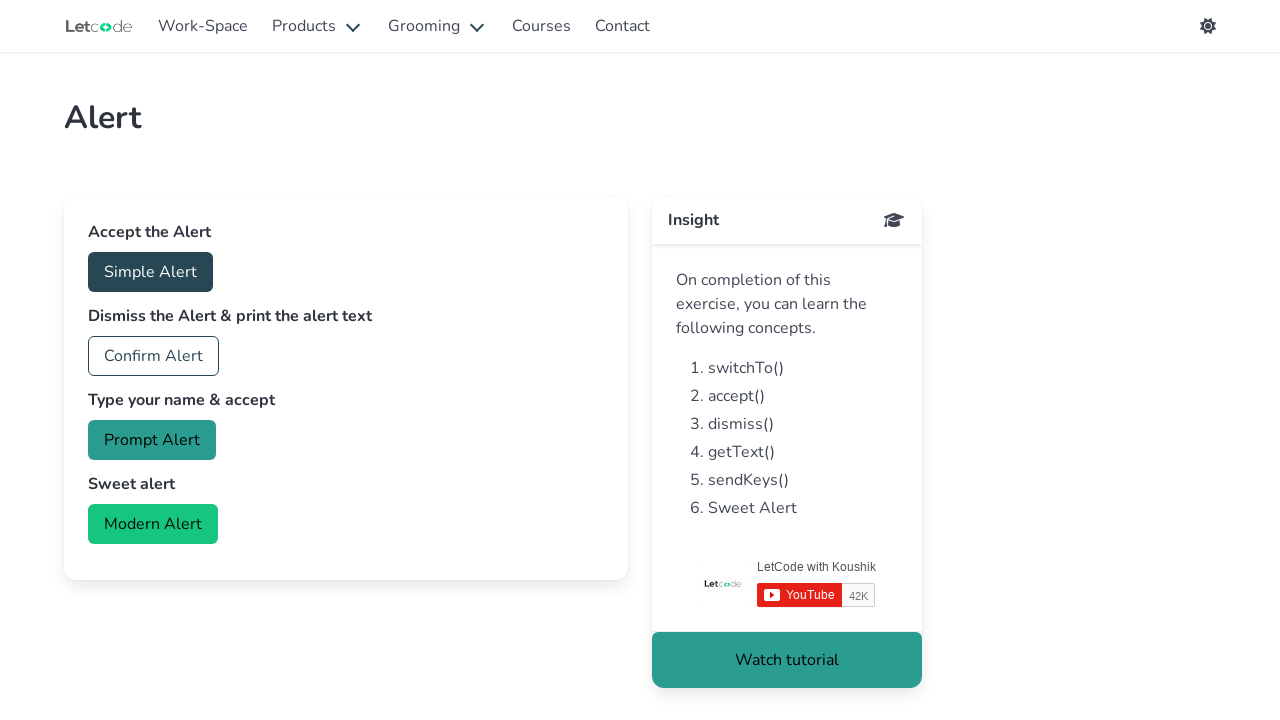

Clicked the modern alert button to open sweet alert at (153, 524) on #modern
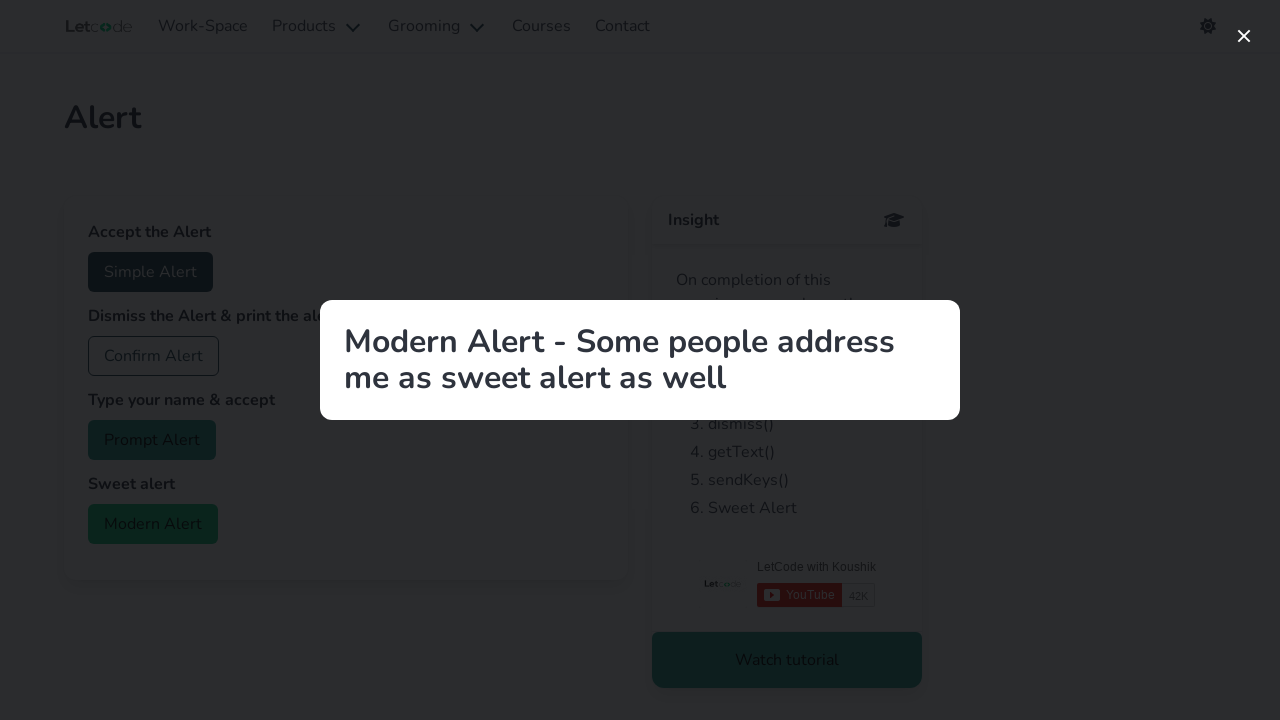

Clicked the close button to dismiss the sweet alert at (1244, 36) on [aria-label="close"]
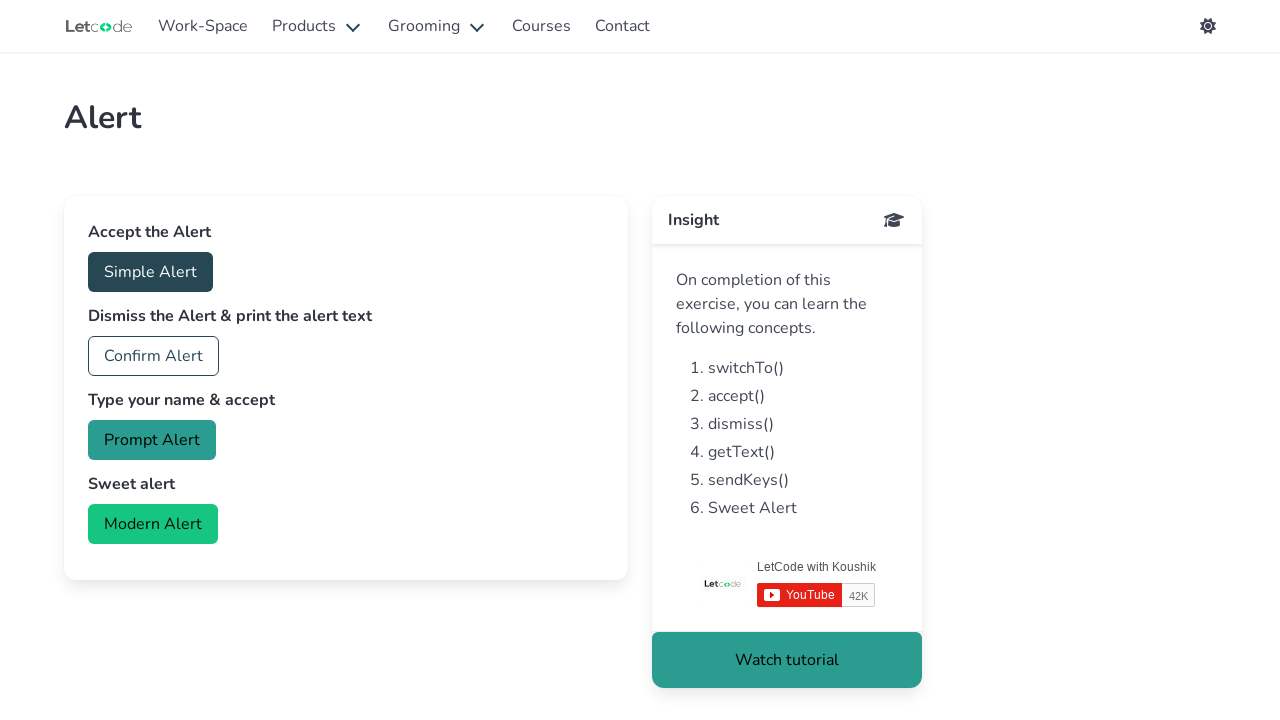

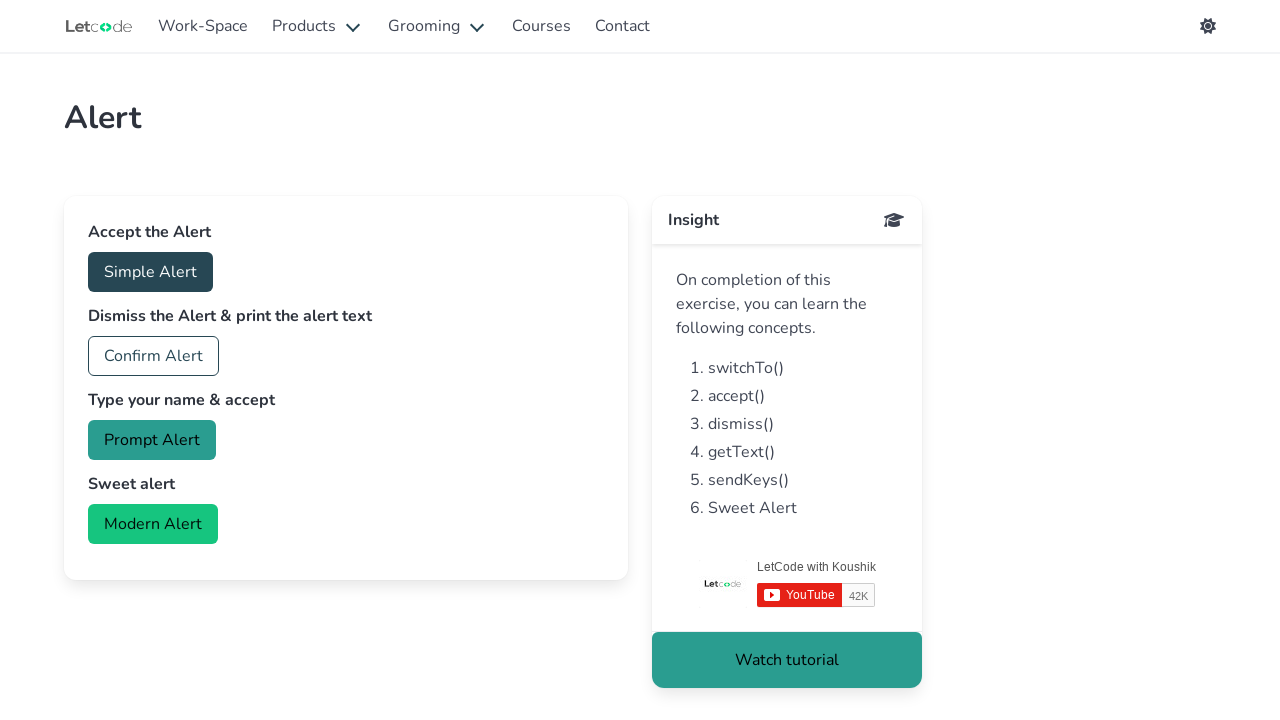